Tests a Telerik AJAX calendar demo by waiting for the calendar to load, clicking on a specific date (the 3rd), waiting for the AJAX loading indicator to disappear, and verifying the selected date text is displayed correctly.

Starting URL: https://demos.telerik.com/aspnet-ajax/ajaxloadingpanel/functionality/explicit-show-hide/defaultcs.aspx

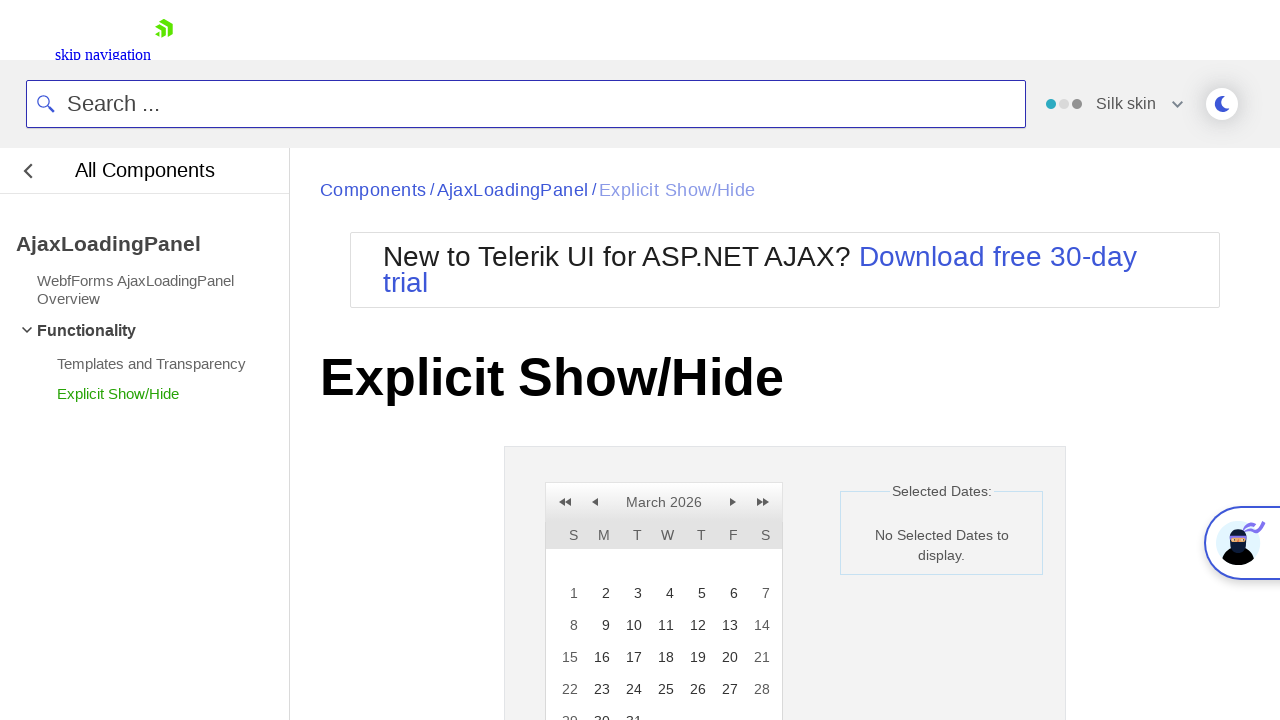

Calendar panel is now visible
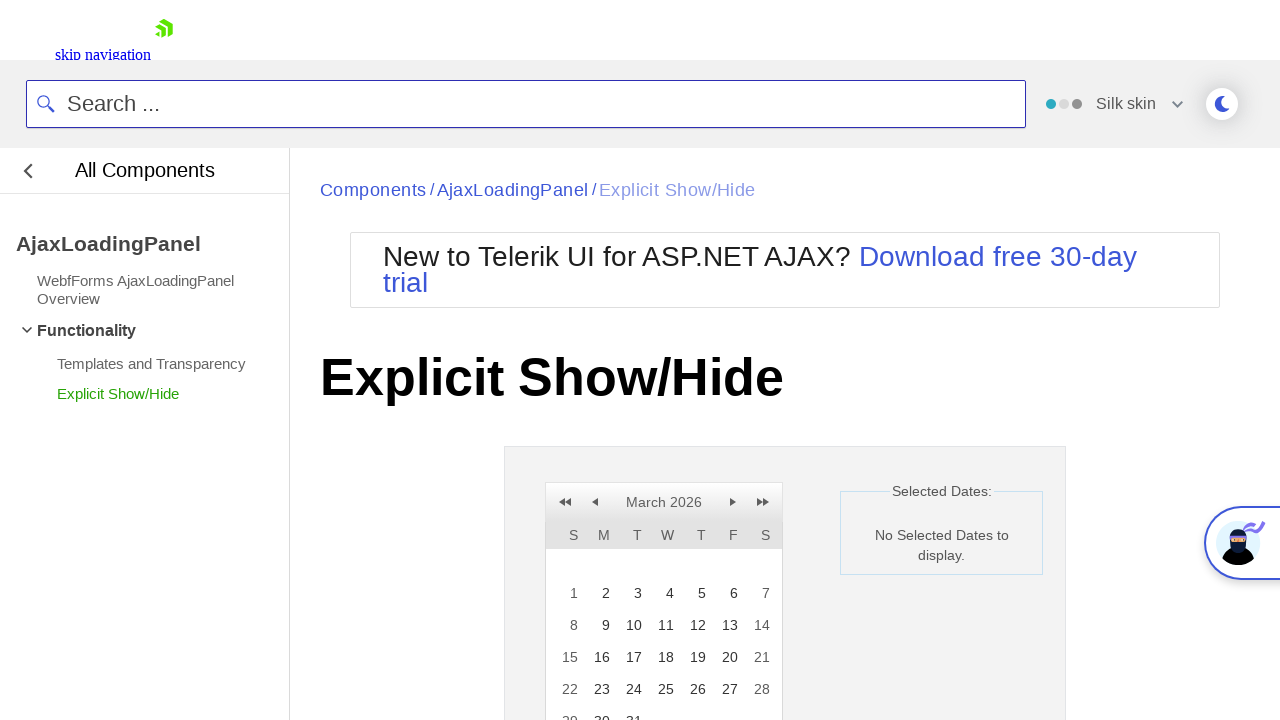

Verified initial state displays 'No Selected Dates to display.'
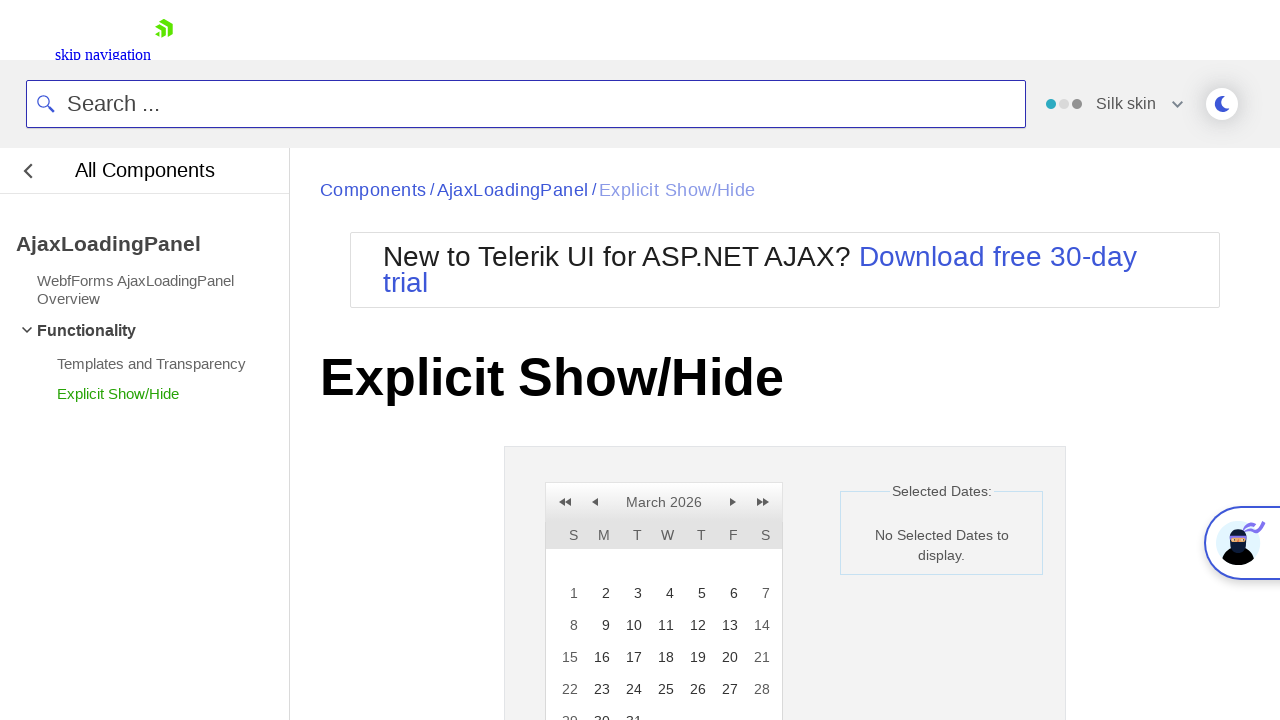

Clicked on the 3rd day in the calendar at (632, 593) on xpath=//td//a[text()='3']
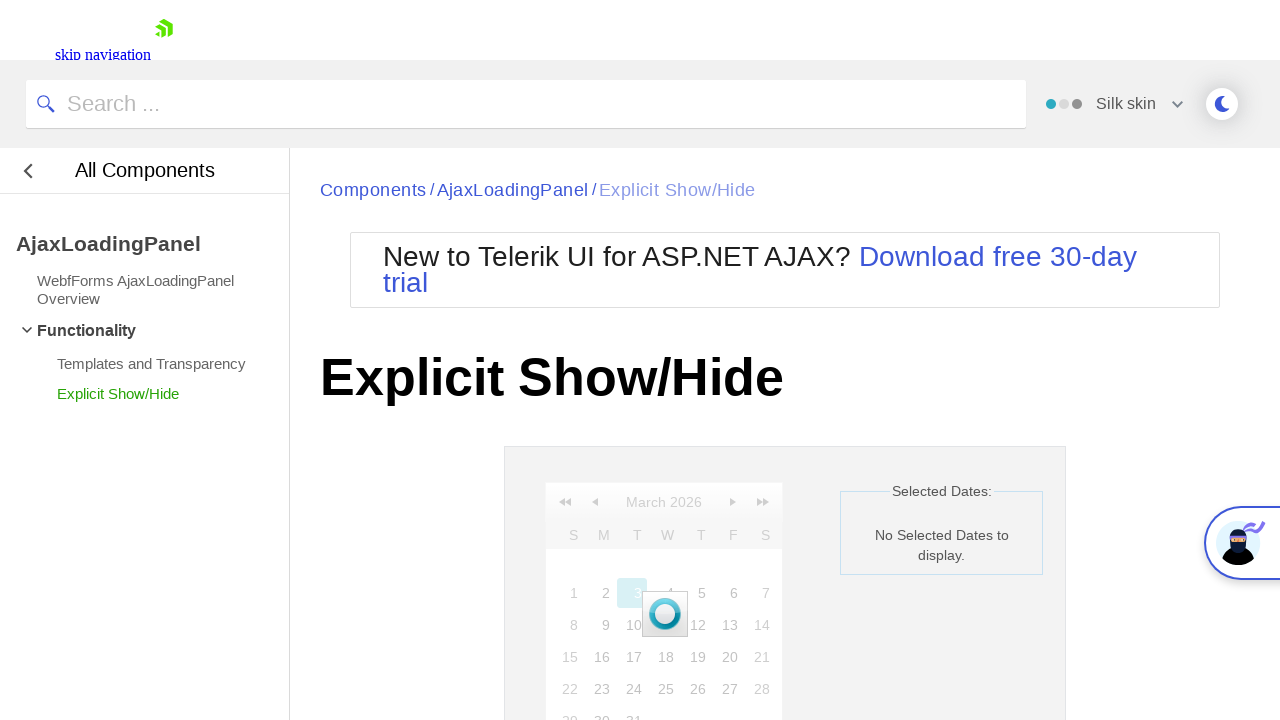

AJAX loading indicator has disappeared
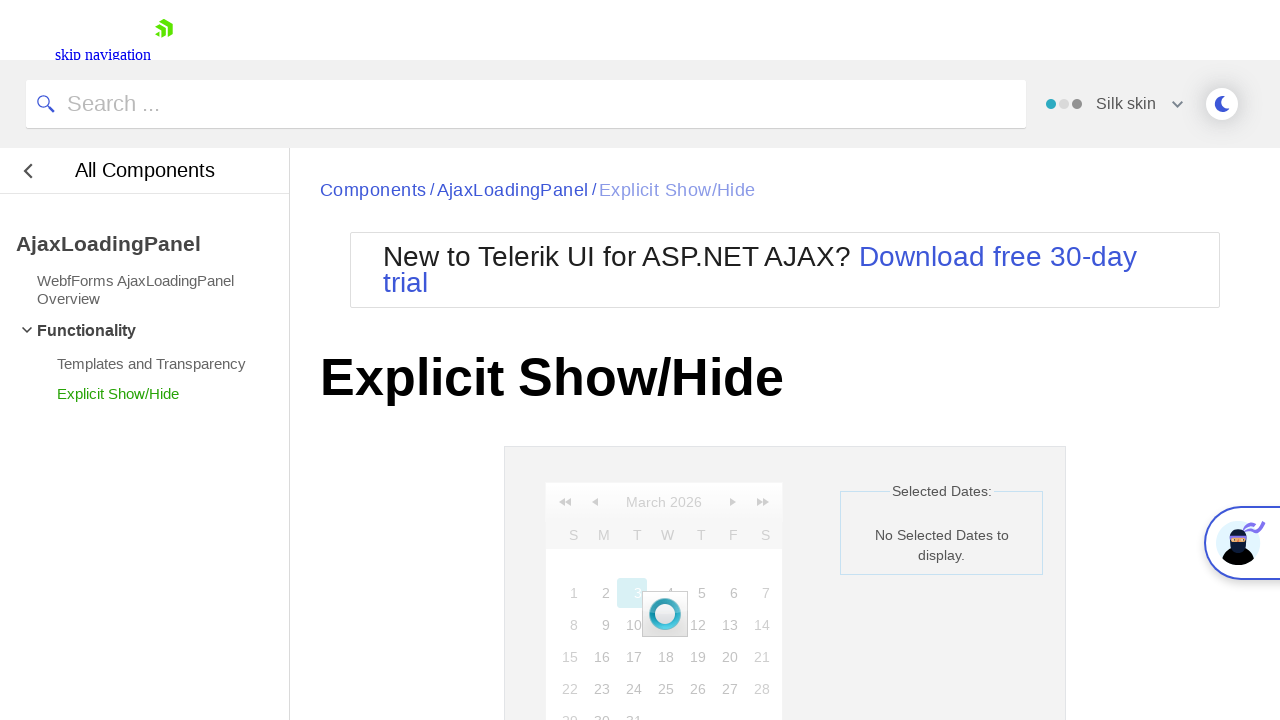

Selected date text is now displayed
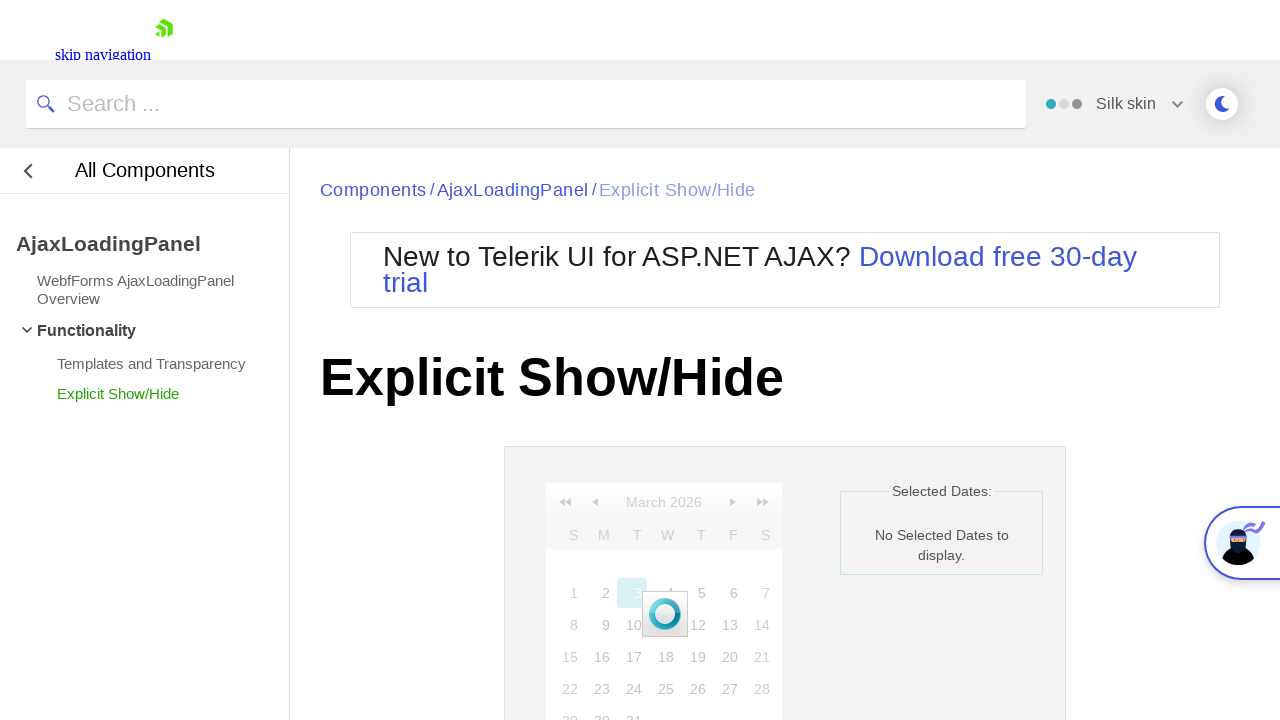

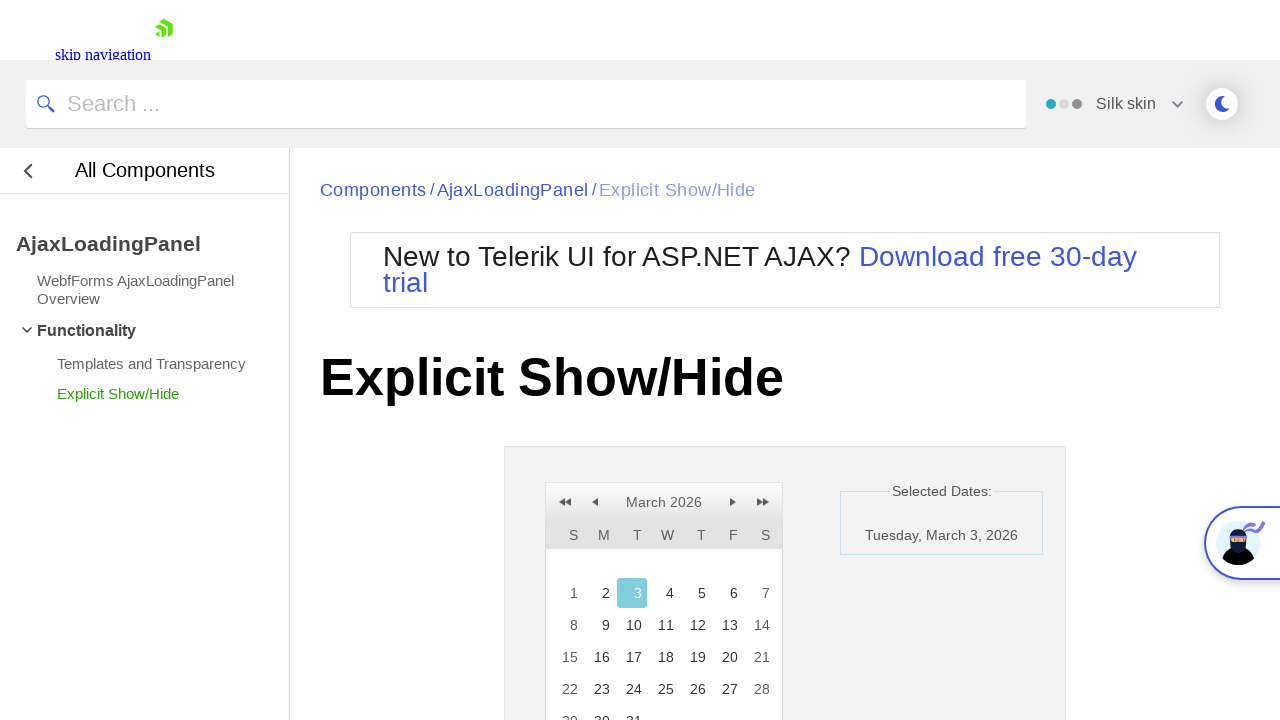